Tests flight search functionality on BlazeDemo by selecting departure city (Boston) and destination city (Rome), clicking find flights, and verifying navigation to the flight selection page.

Starting URL: https://blazedemo.com/

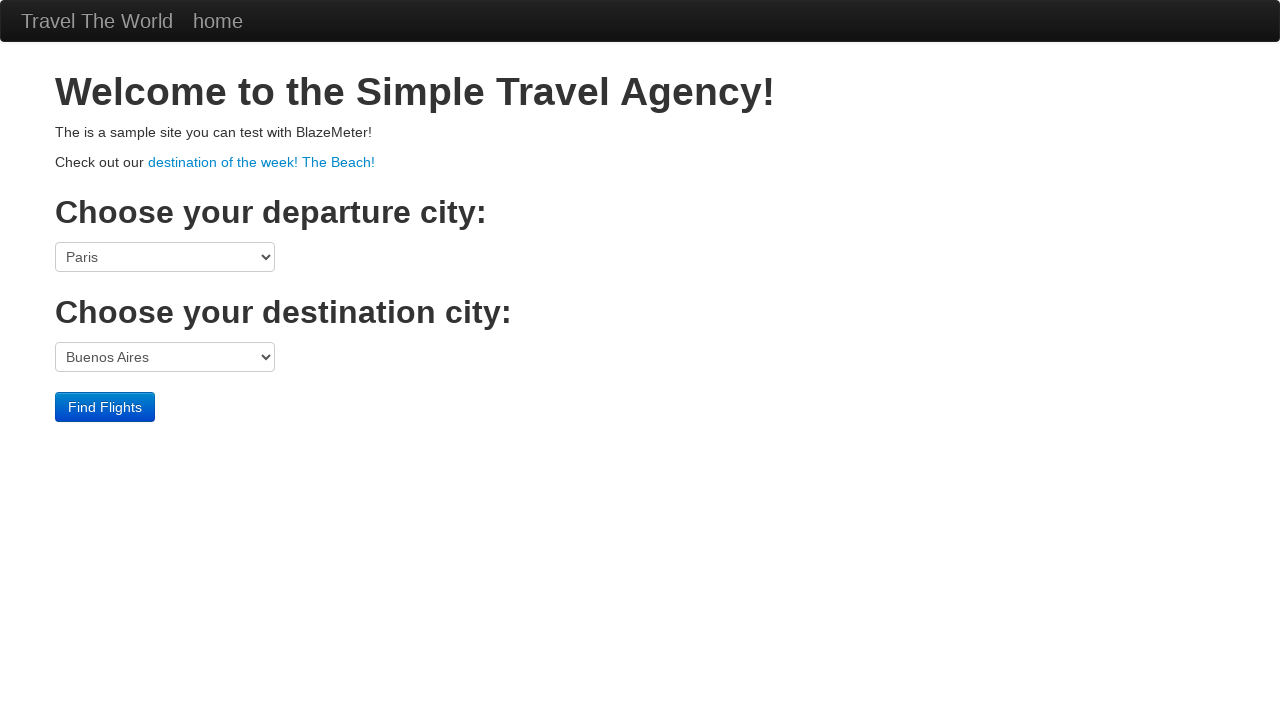

Selected Boston as departure city from dropdown on select[name='fromPort']
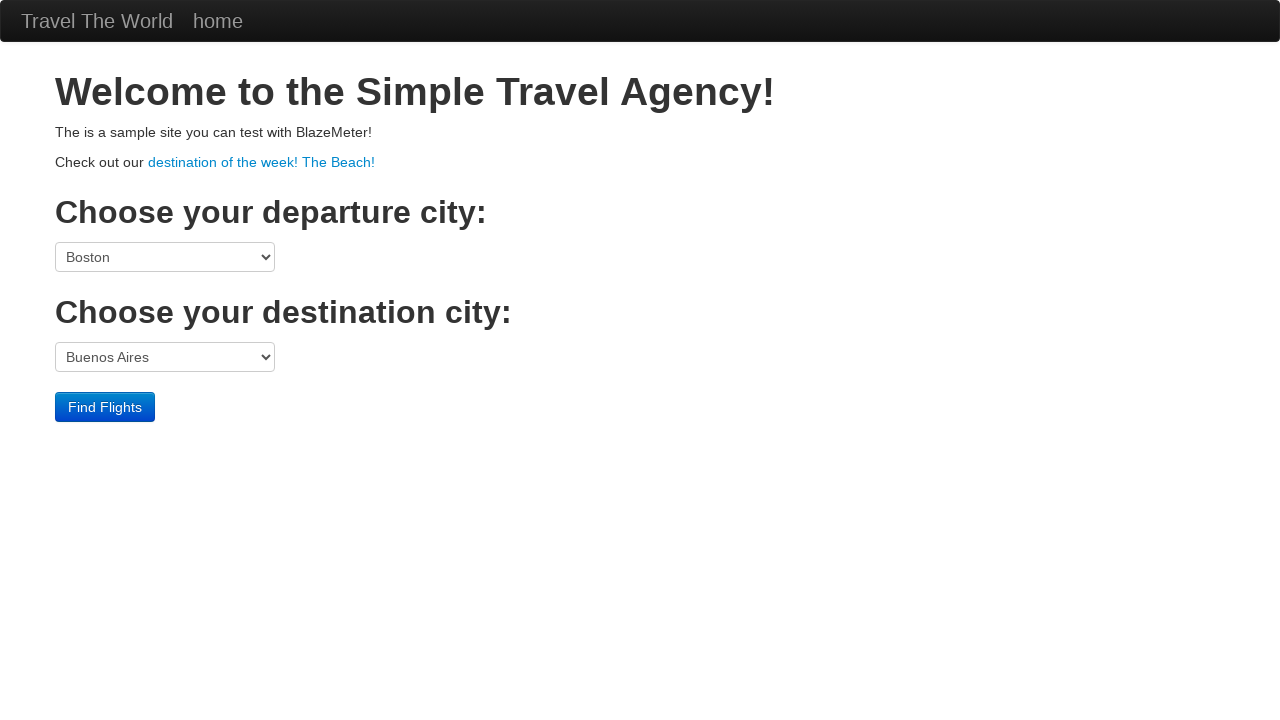

Selected Rome as destination city from dropdown on select[name='toPort']
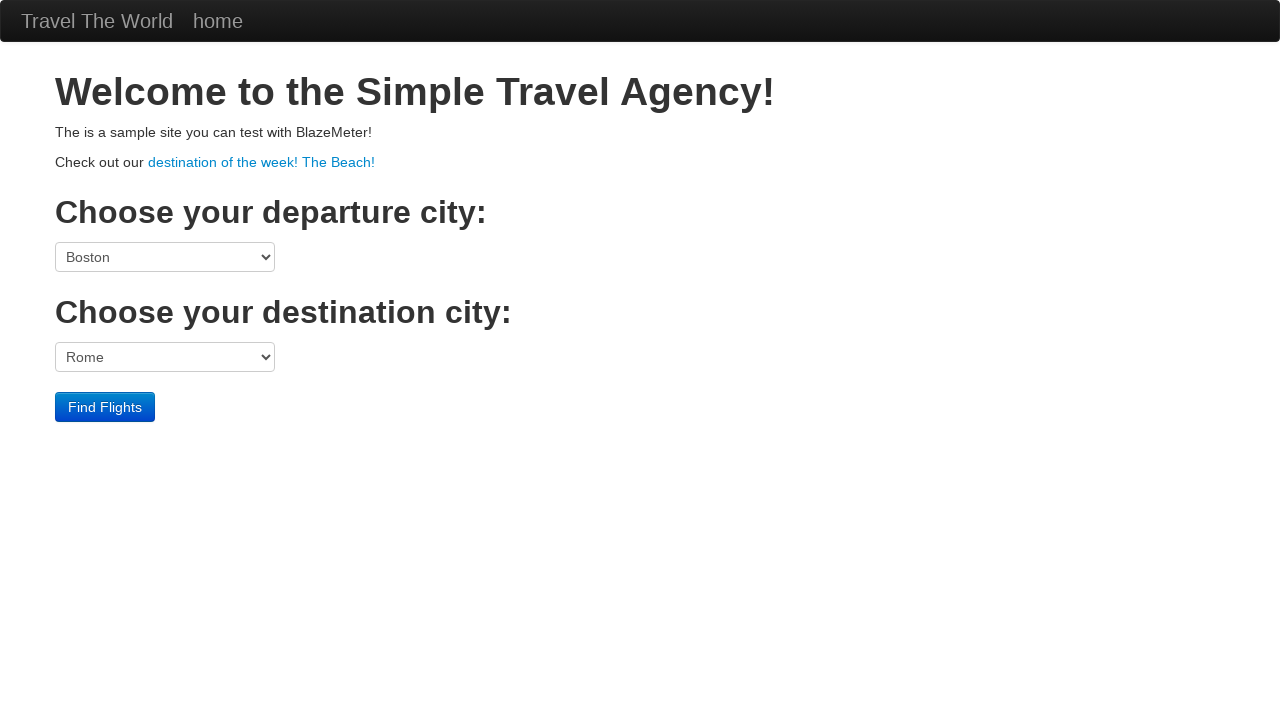

Clicked Find Flights button to search for flights at (105, 407) on input[type='submit']
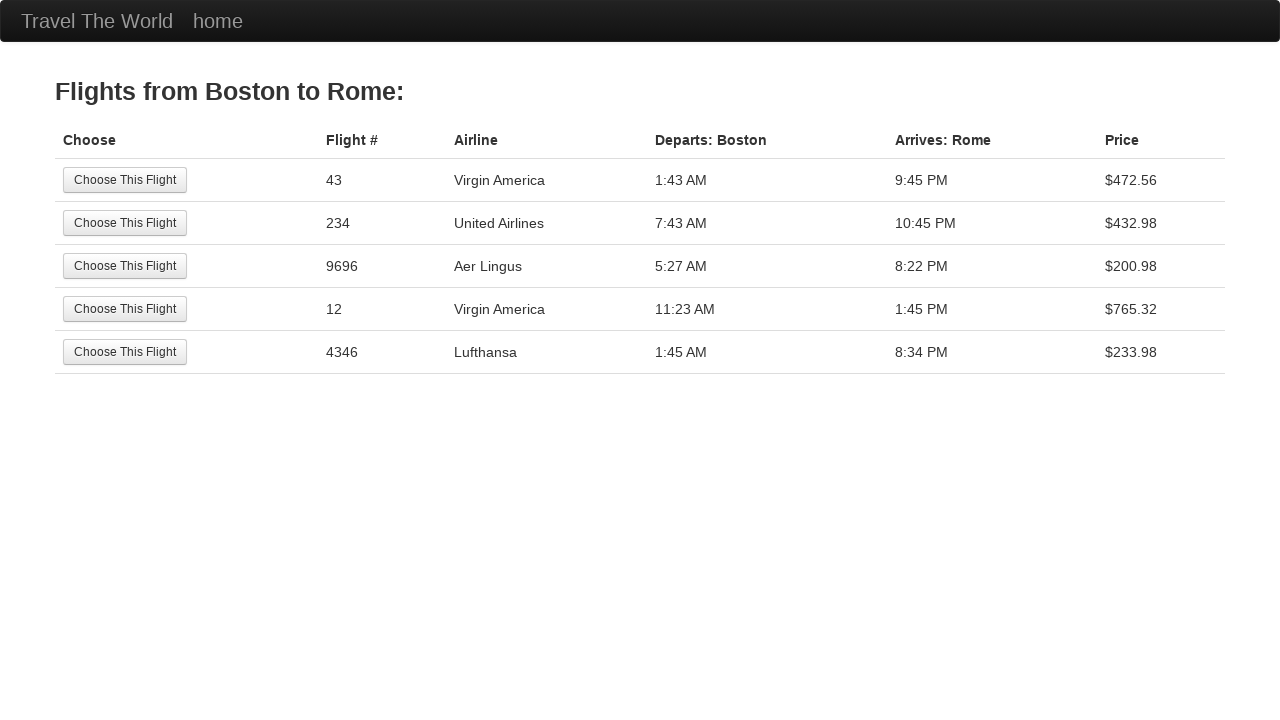

Navigated to flight selection page with available flights displayed
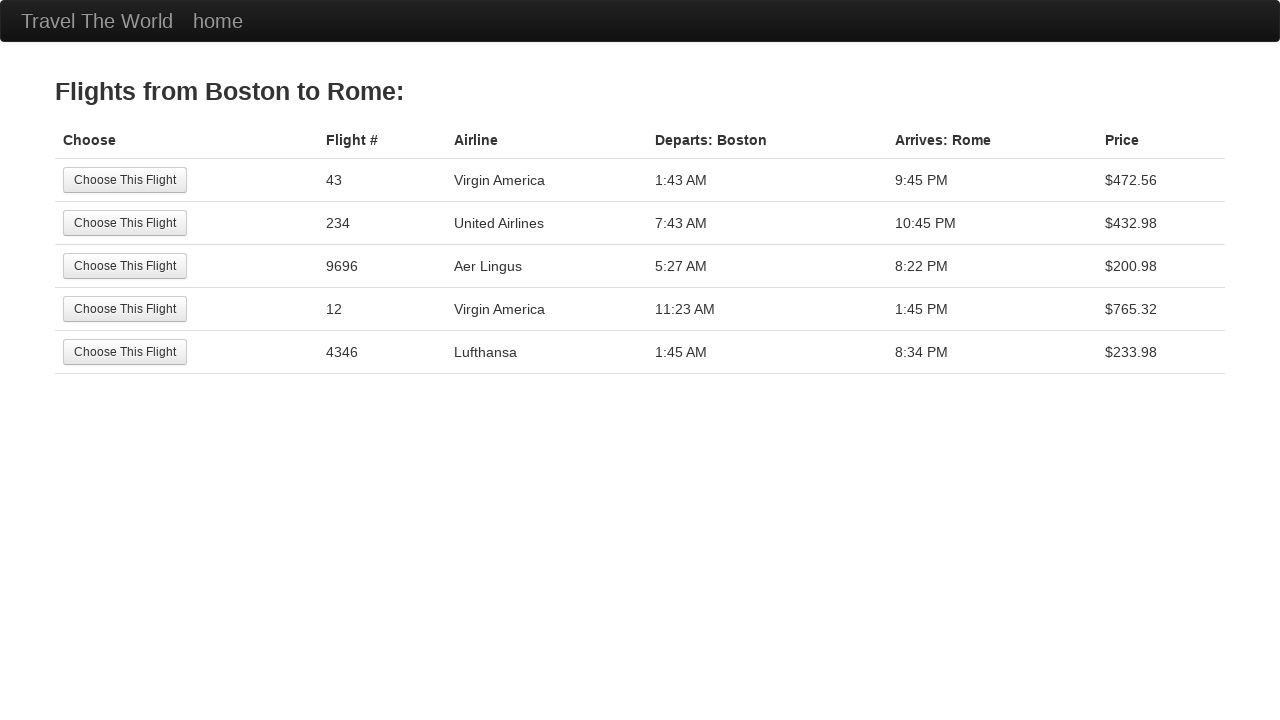

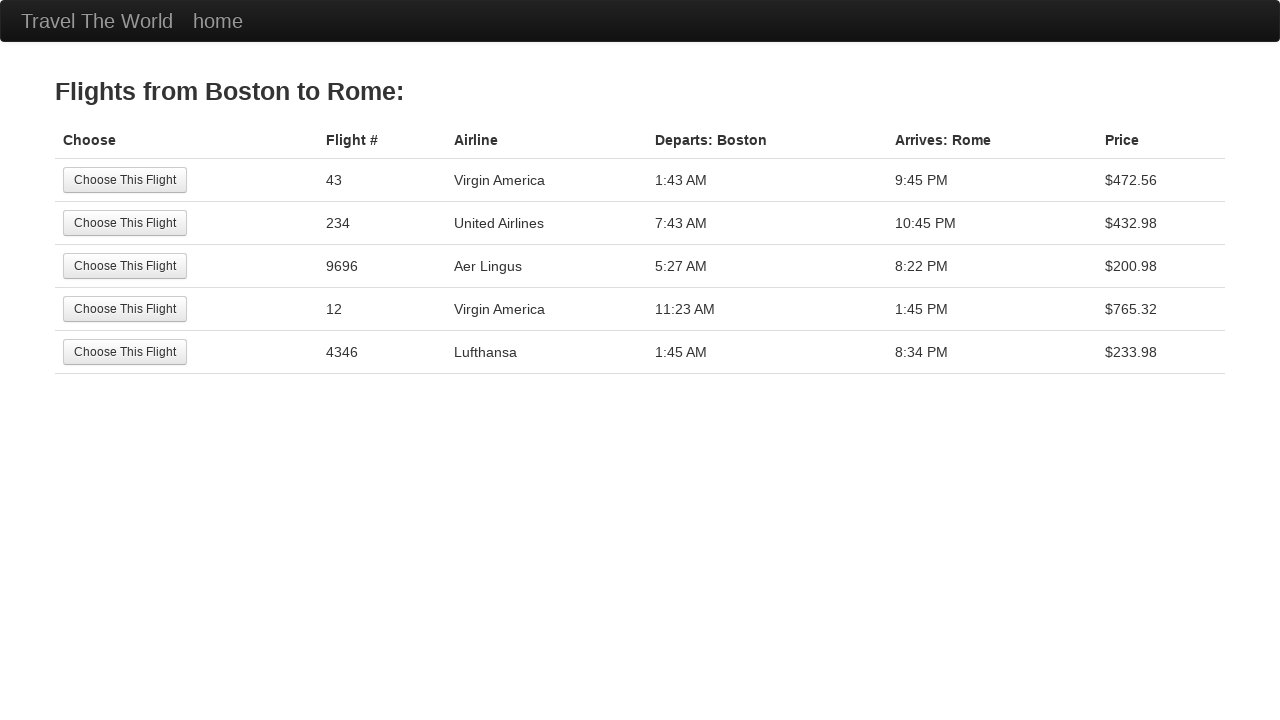